Tests sending a keyboard key (SPACE) to an input element and verifying the result text displays the correct key that was pressed.

Starting URL: http://the-internet.herokuapp.com/key_presses

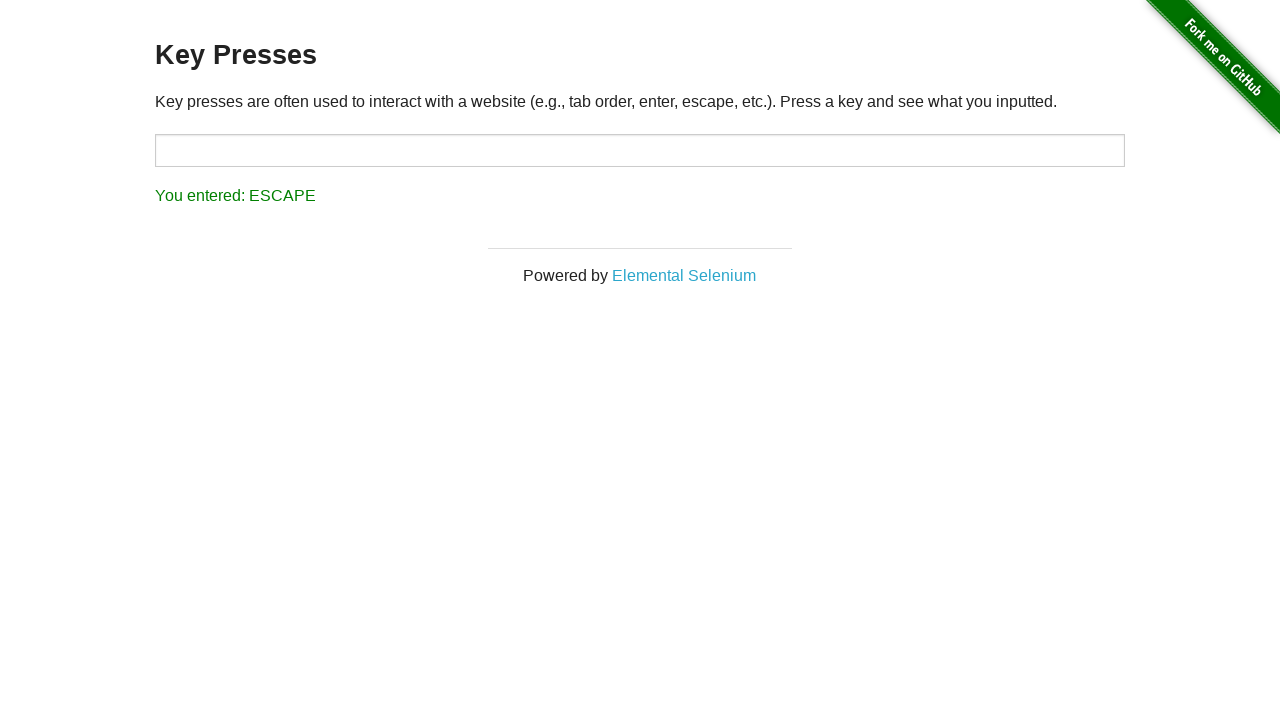

Pressed SPACE key on target input element on #target
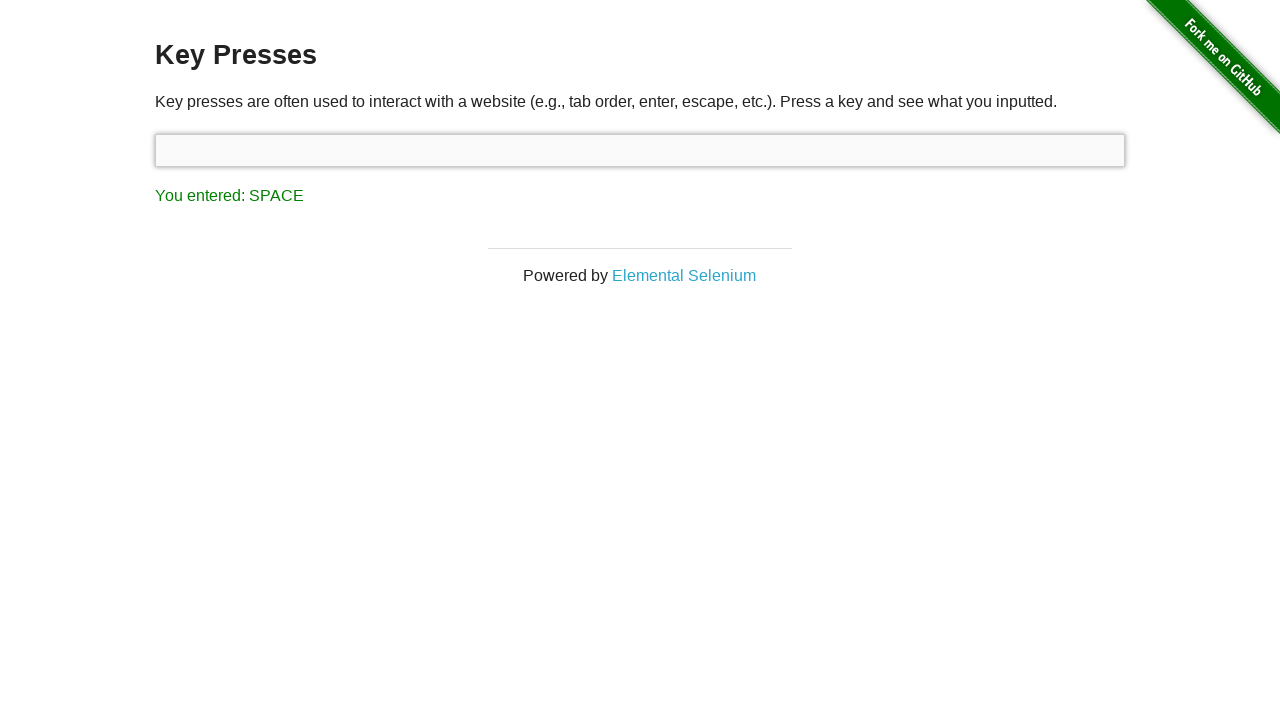

Result element loaded
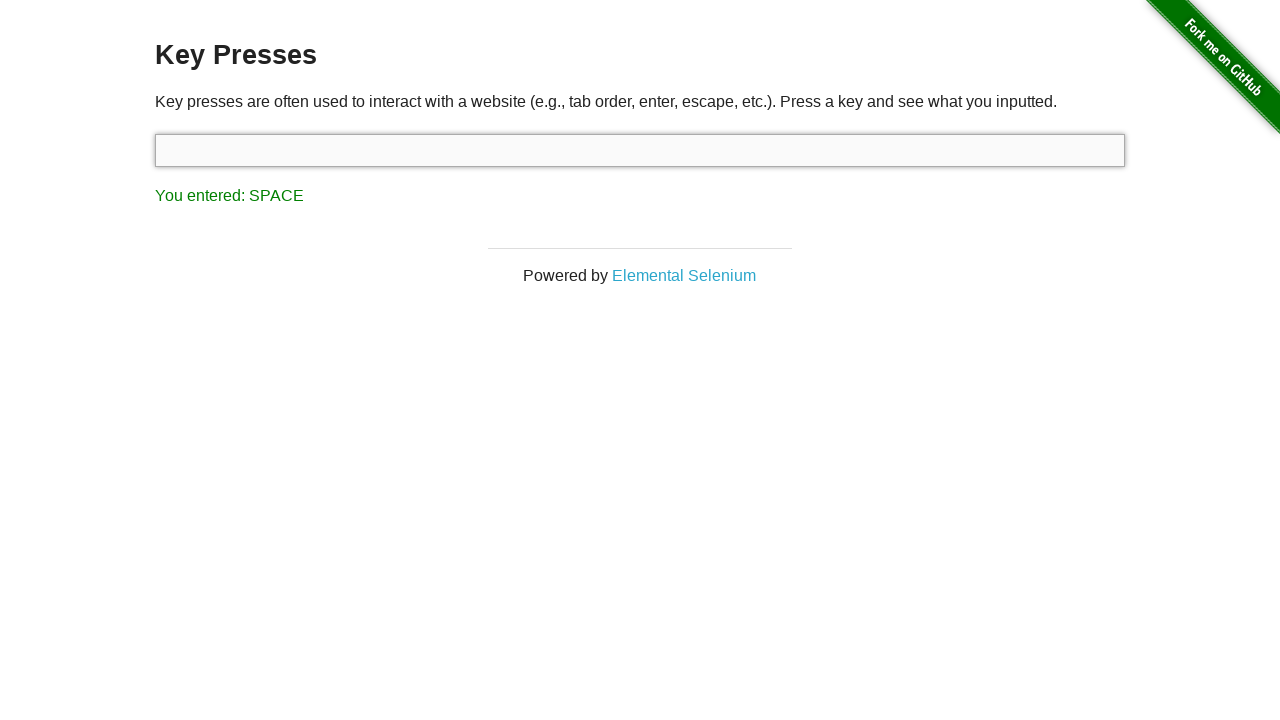

Retrieved result text content
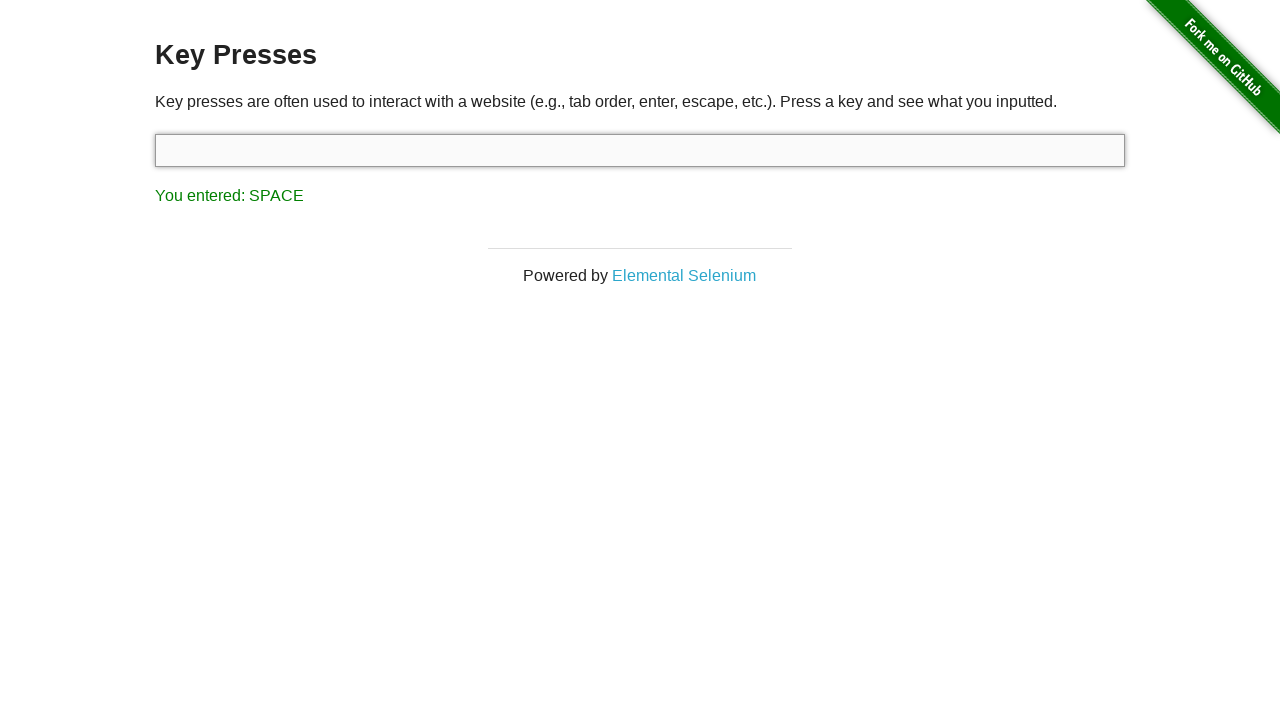

Verified result text displays 'You entered: SPACE' correctly
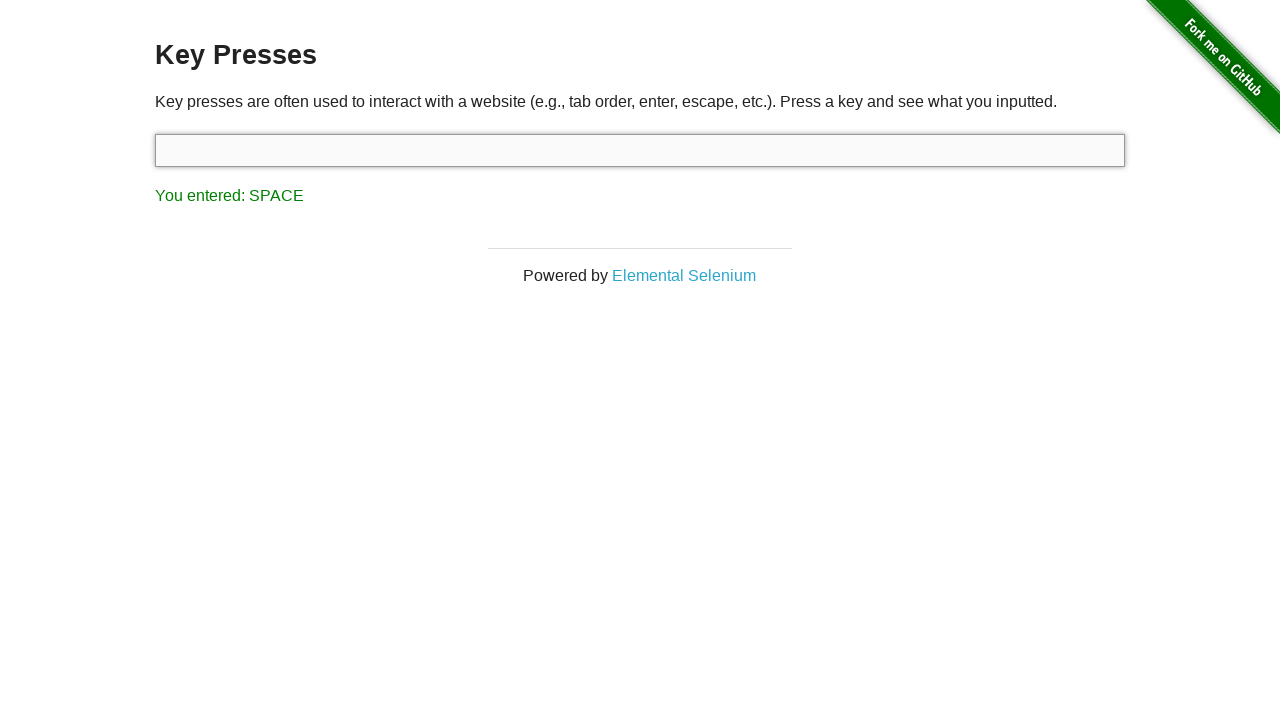

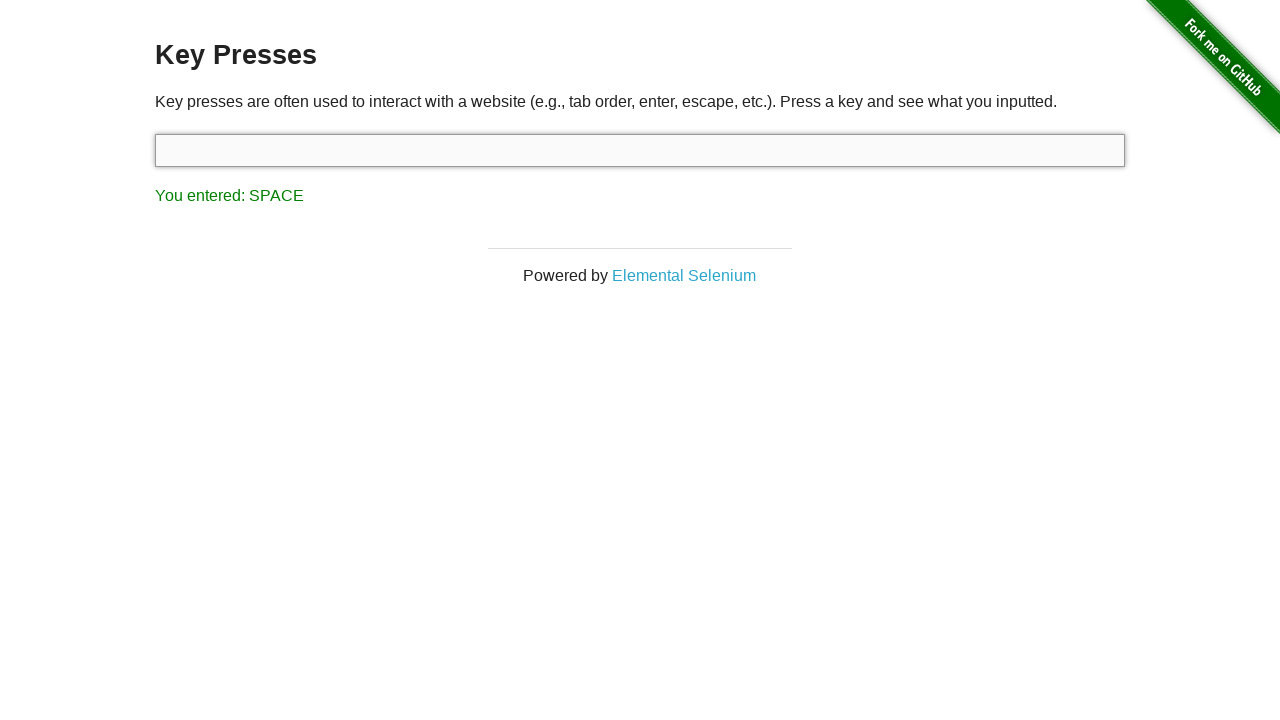